Tests drag and drop functionality by moving element A to container B and then back to container A, verifying the elements swap positions correctly.

Starting URL: https://the-internet.herokuapp.com/drag_and_drop

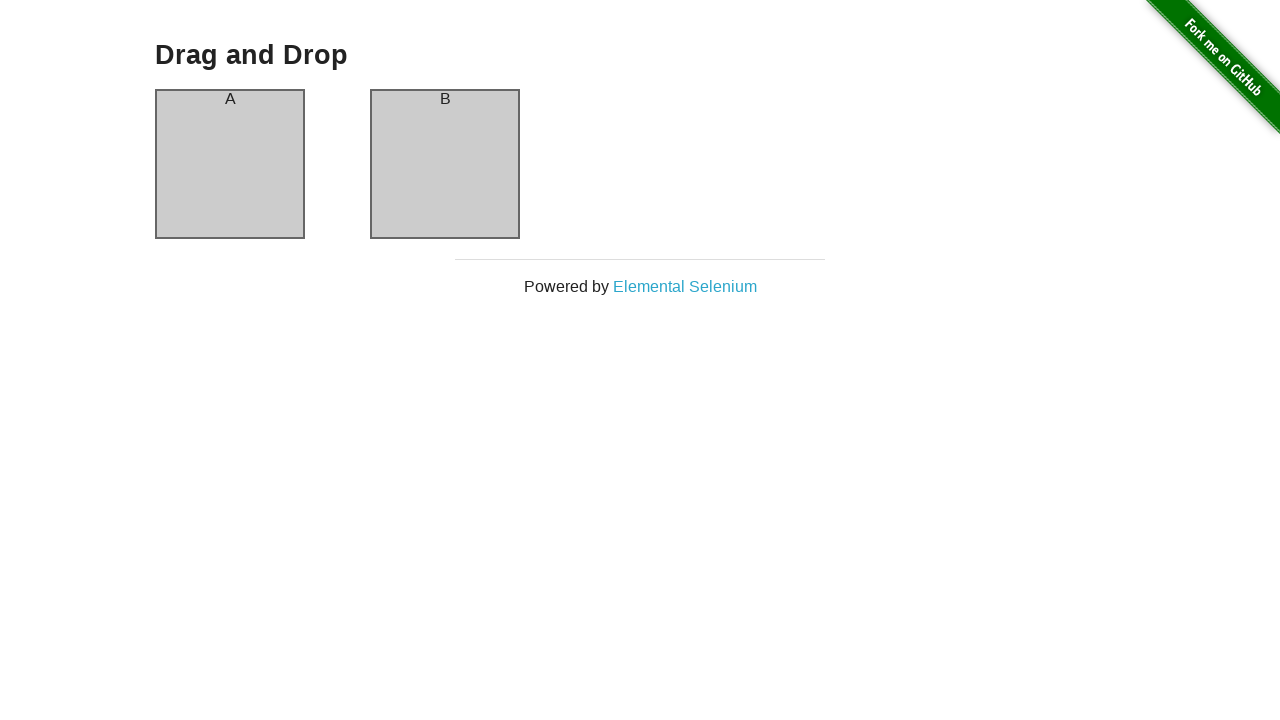

Drag and drop page header loaded
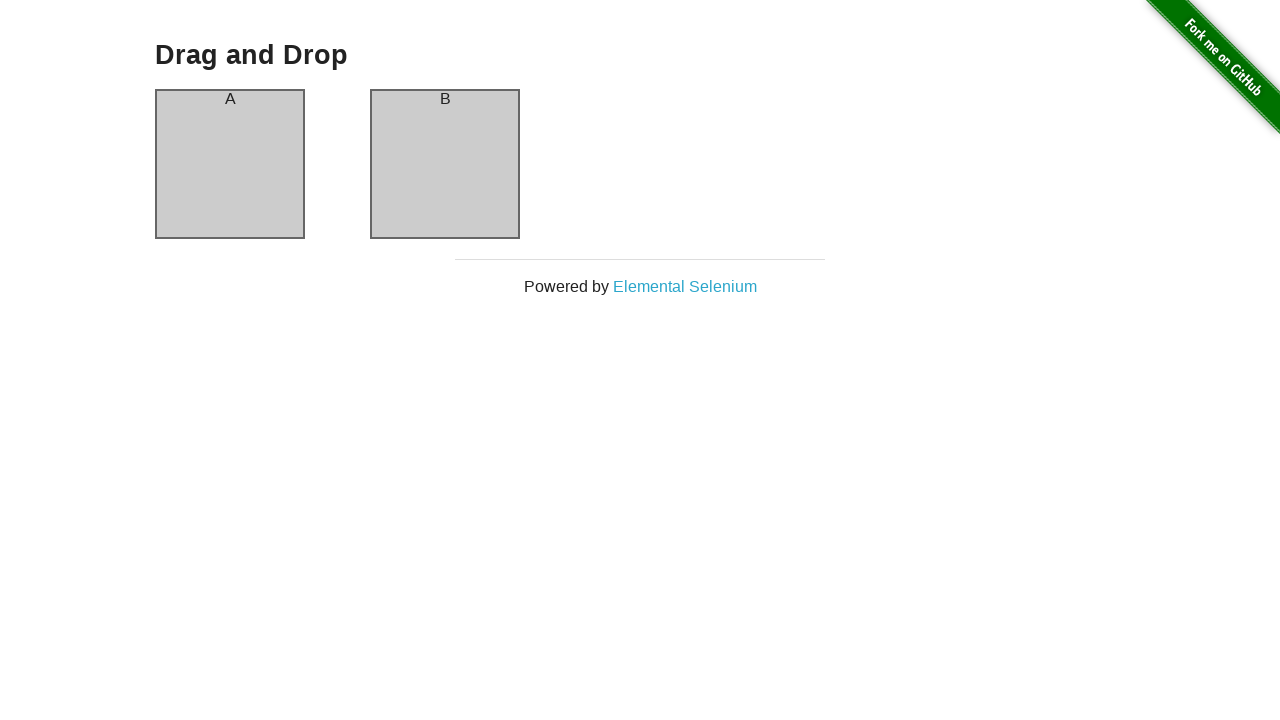

Column A container is visible
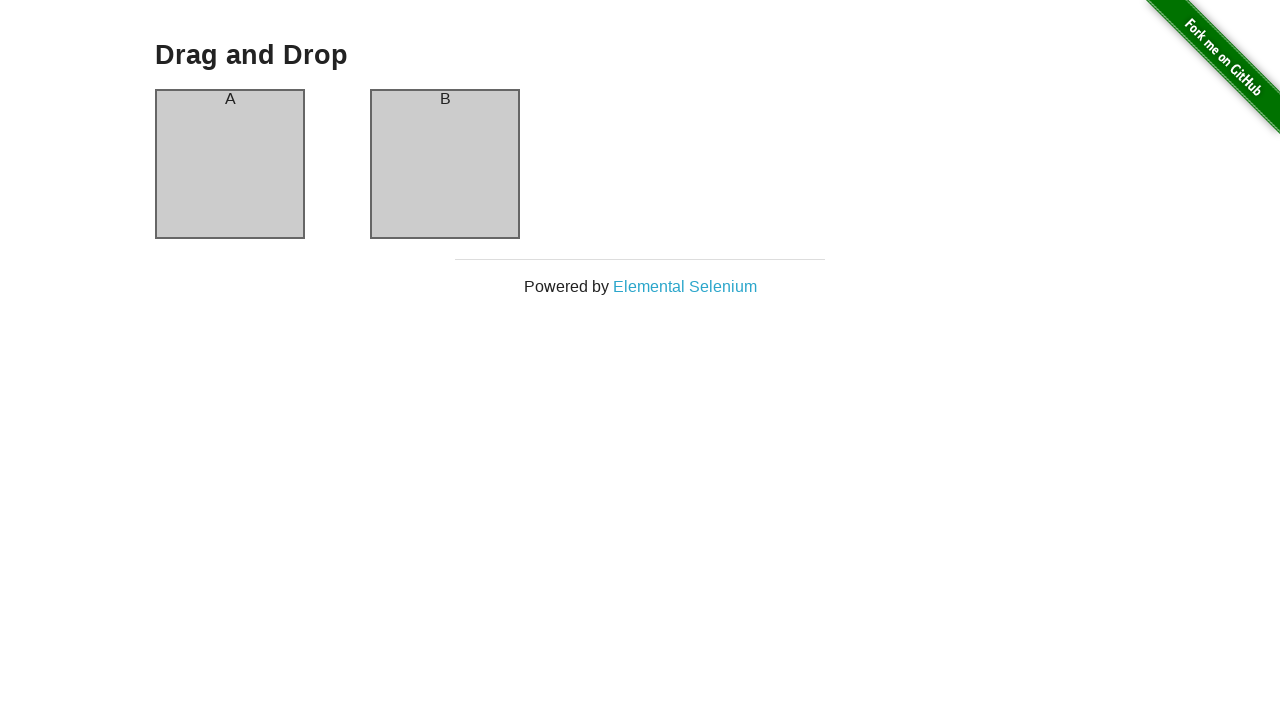

Column B container is visible
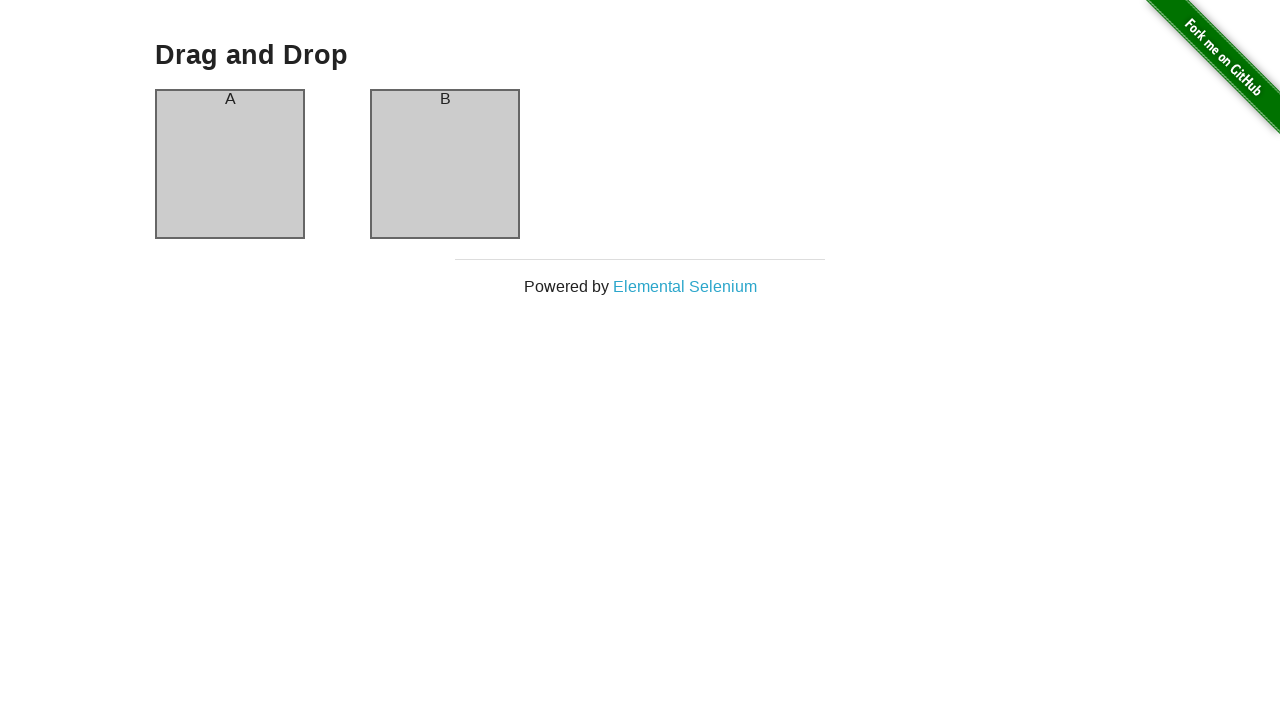

Located column A header element
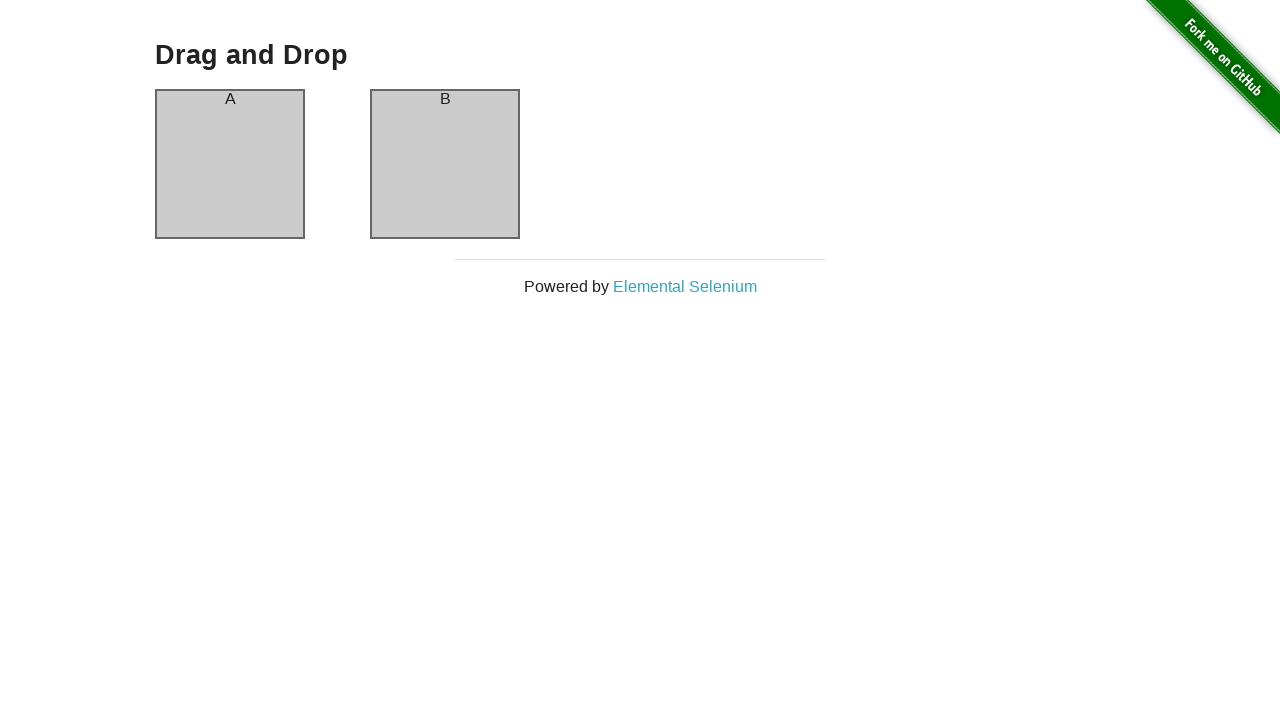

Located column B header element
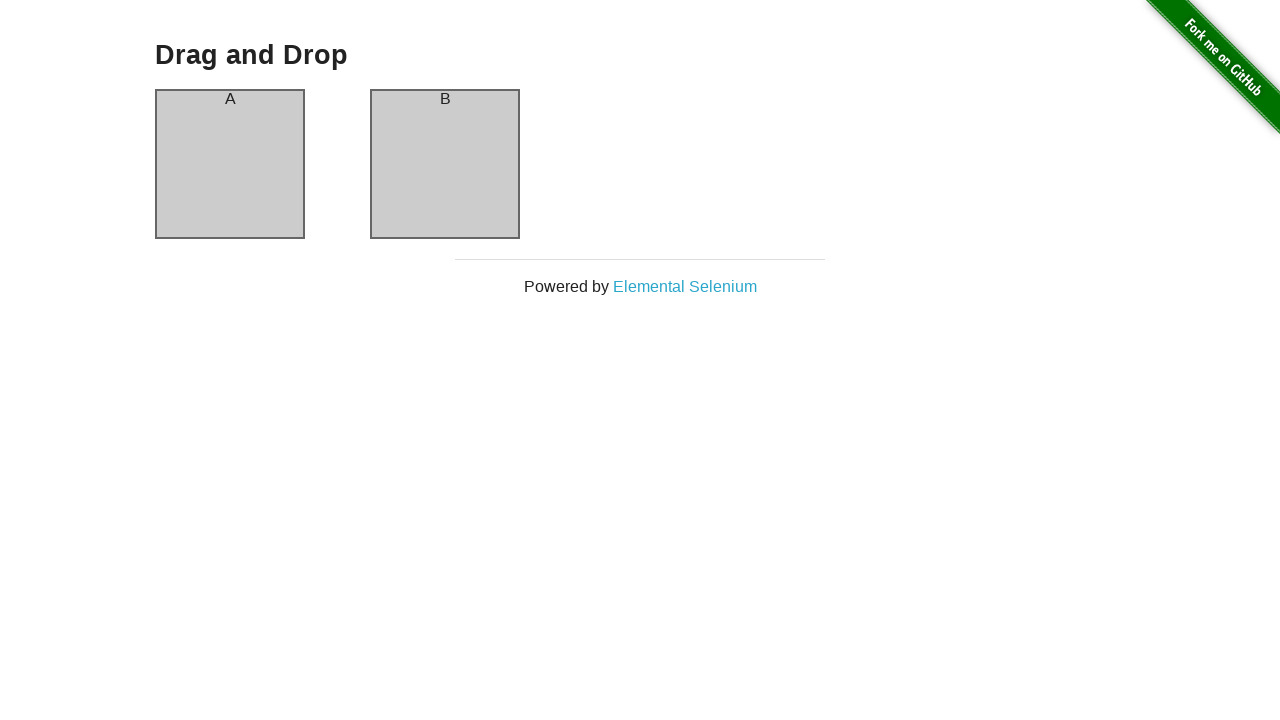

Dragged element A from column A to column B
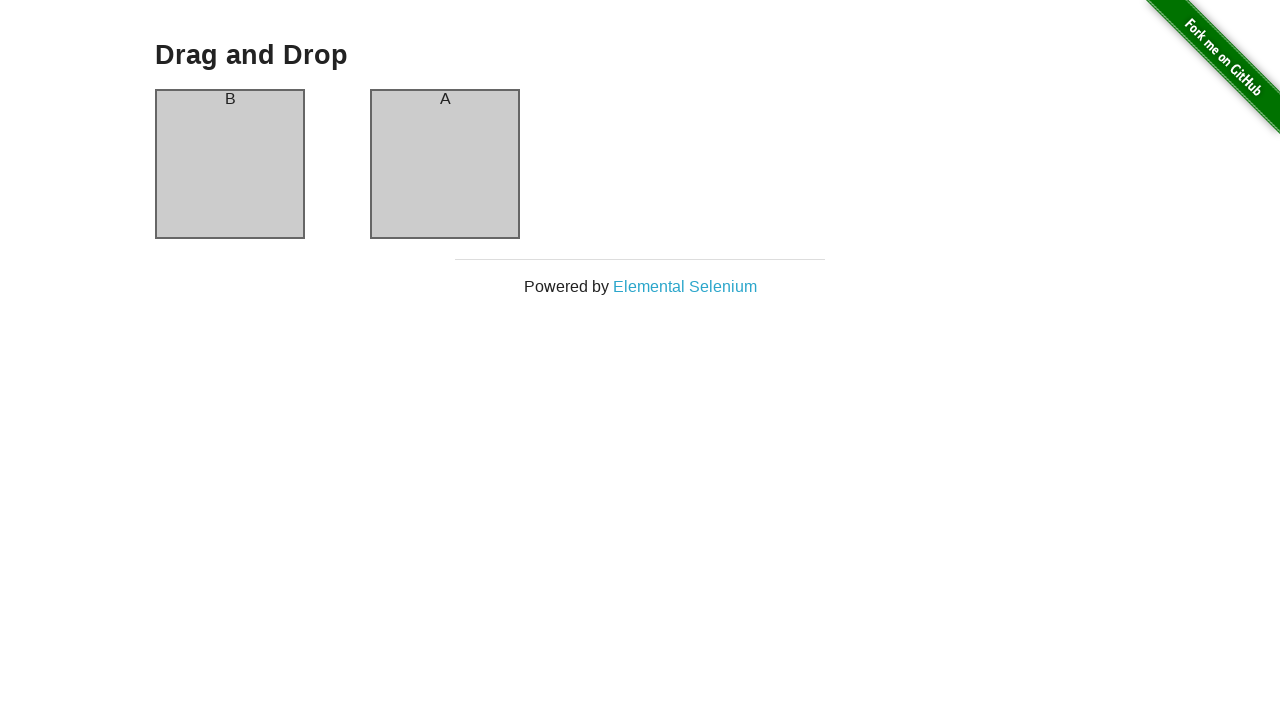

Waited for first drag and drop swap to complete
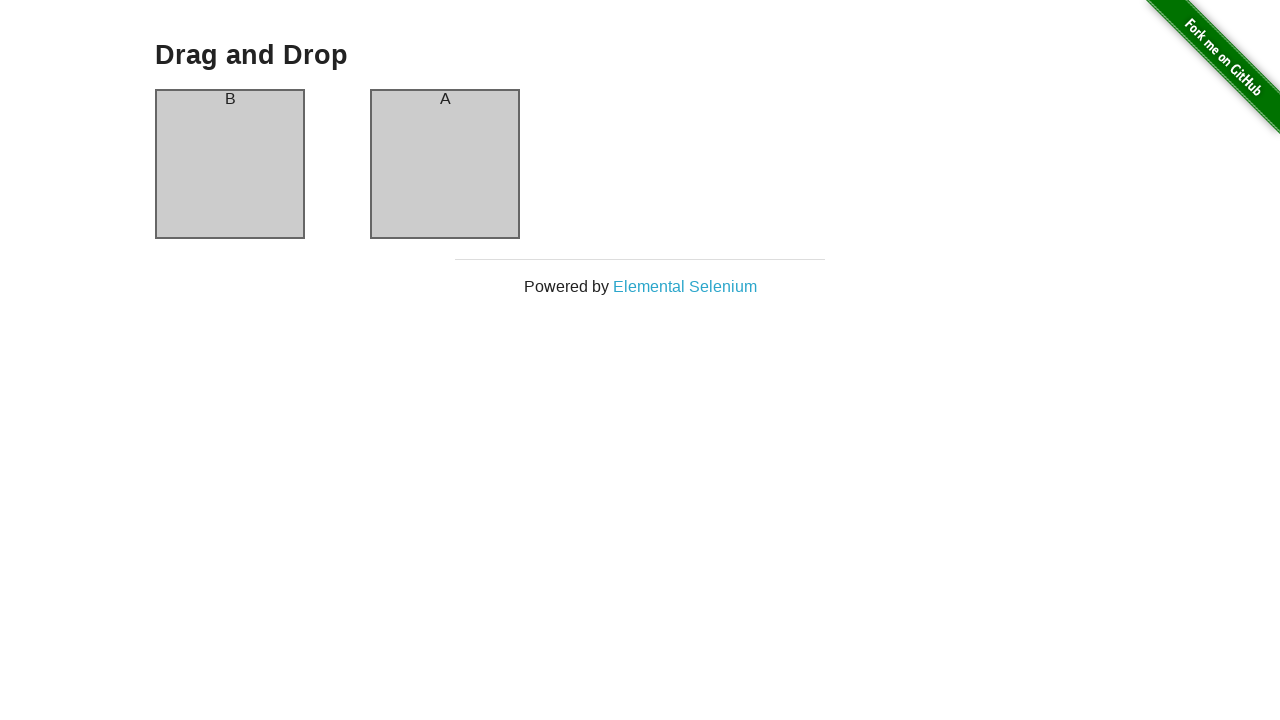

Dragged elements back from column B to column A
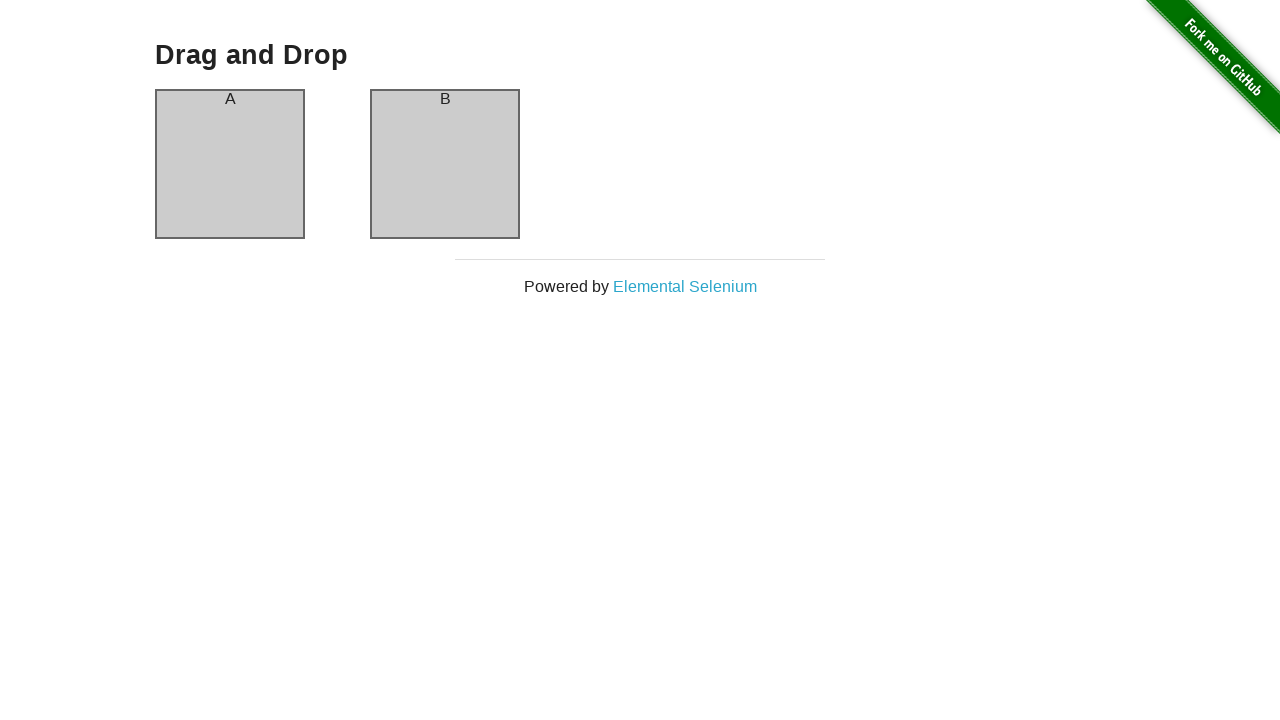

Waited for second drag and drop swap to complete
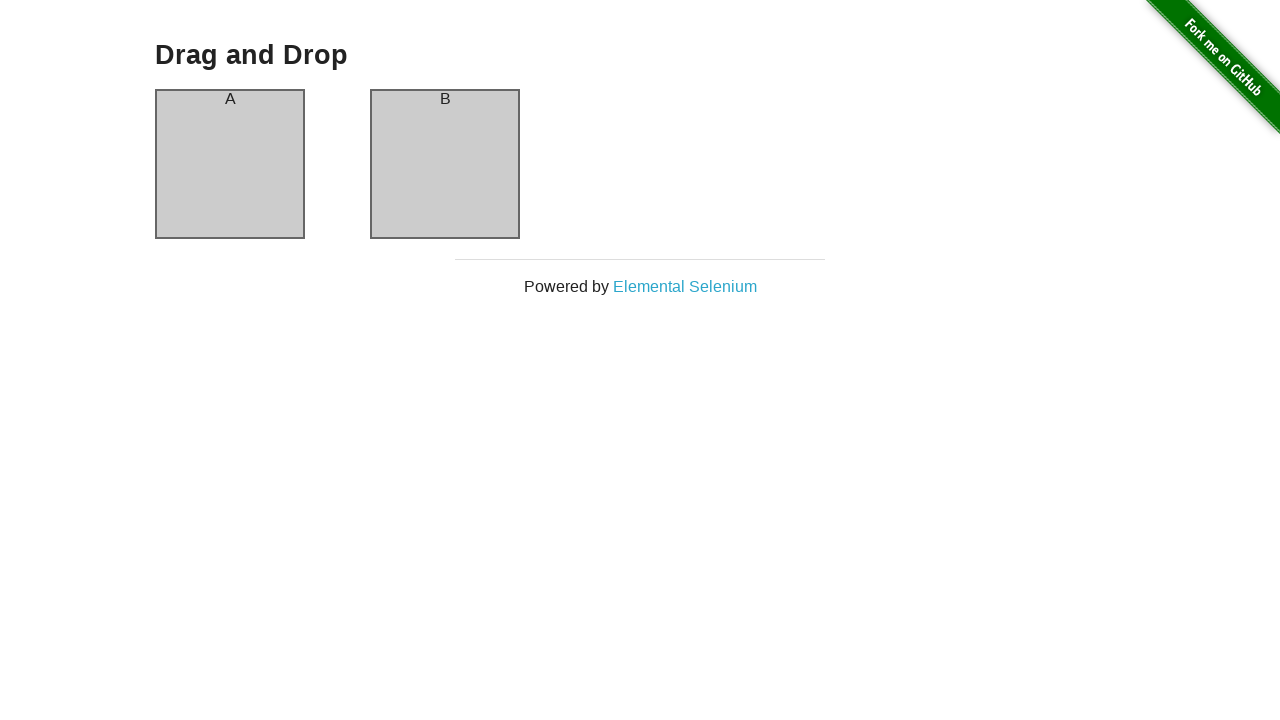

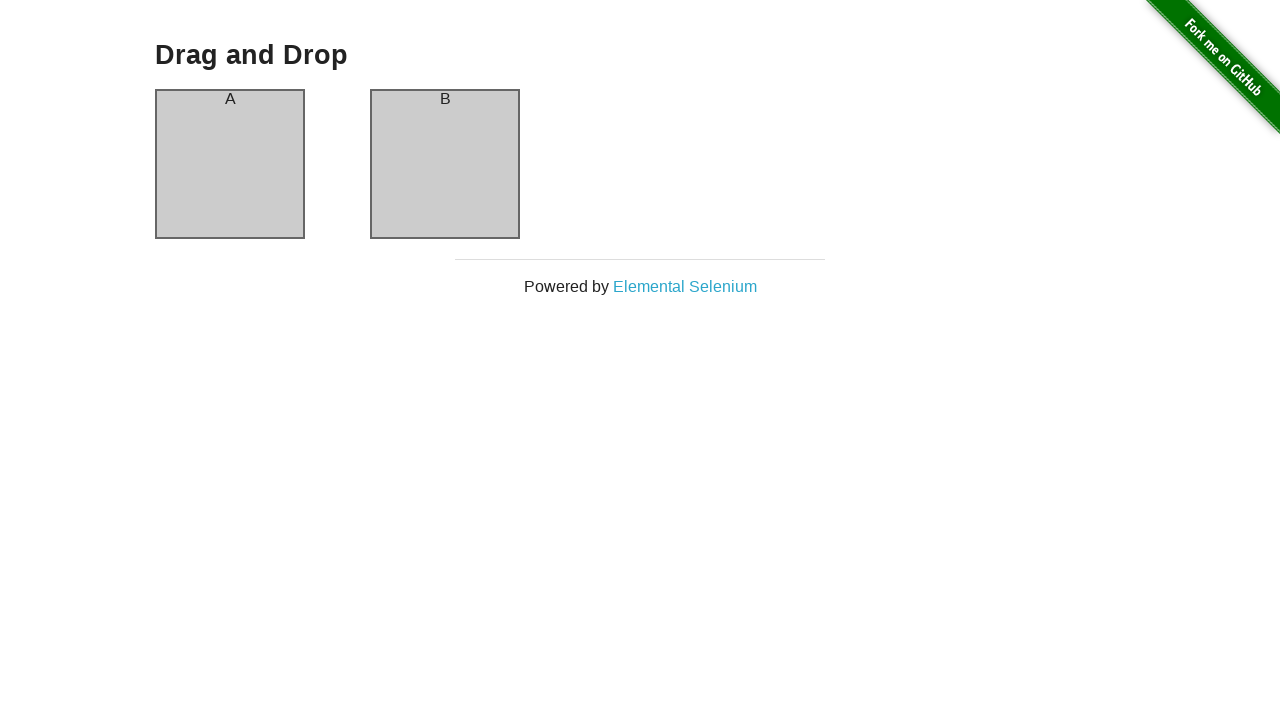